Tests successful login on a demo site using valid test credentials and verifies the secure area page is displayed

Starting URL: http://the-internet.herokuapp.com/login

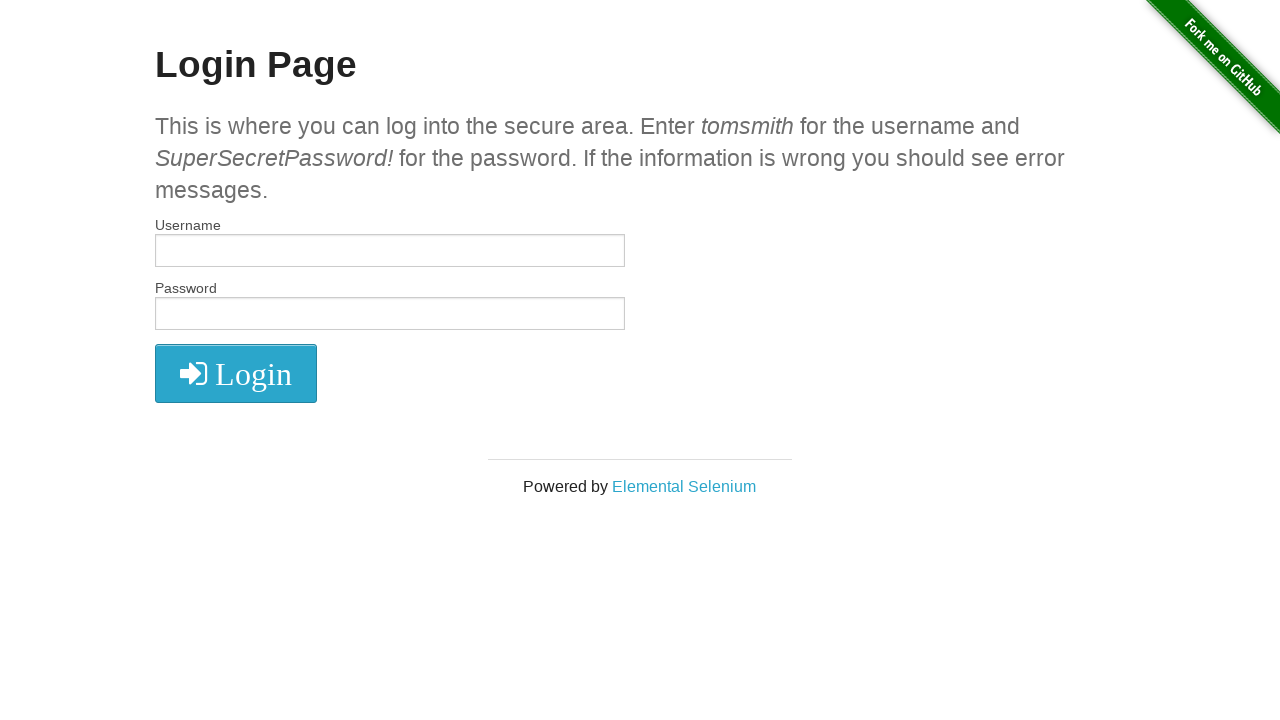

Filled username field with 'tomsmith' on input[name='username']
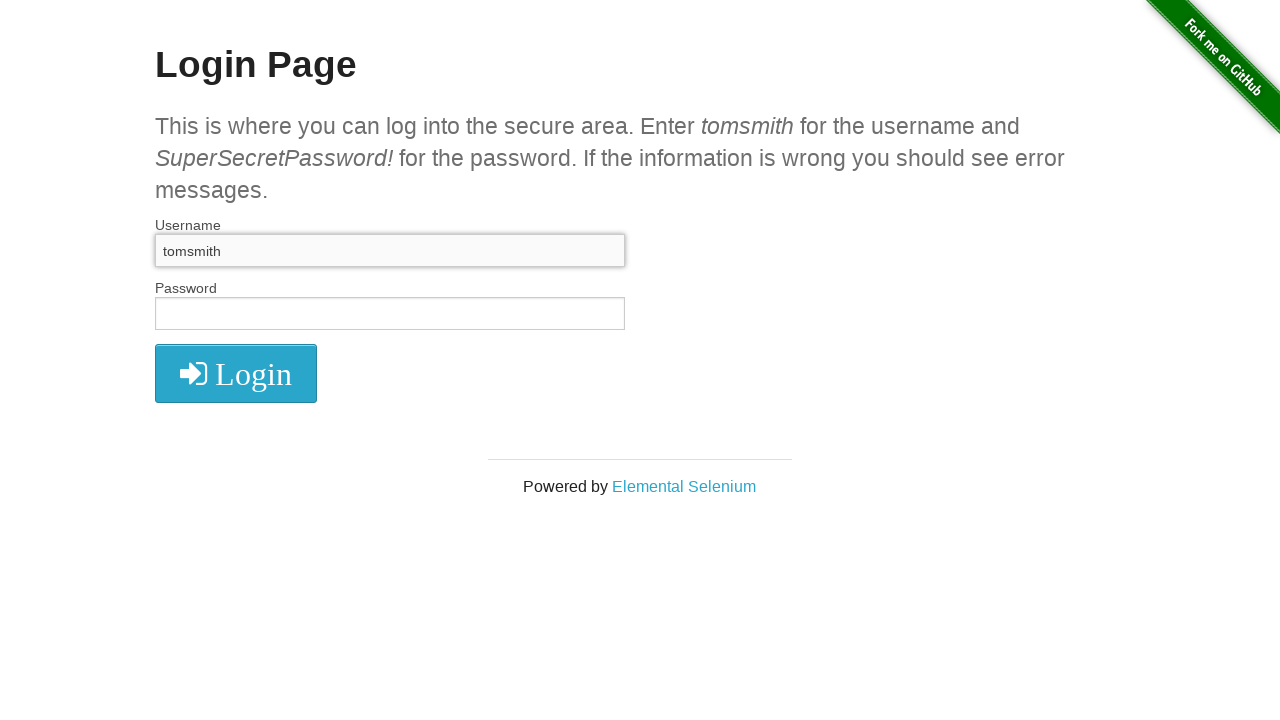

Filled password field with 'SuperSecretPassword!' on input[name='password']
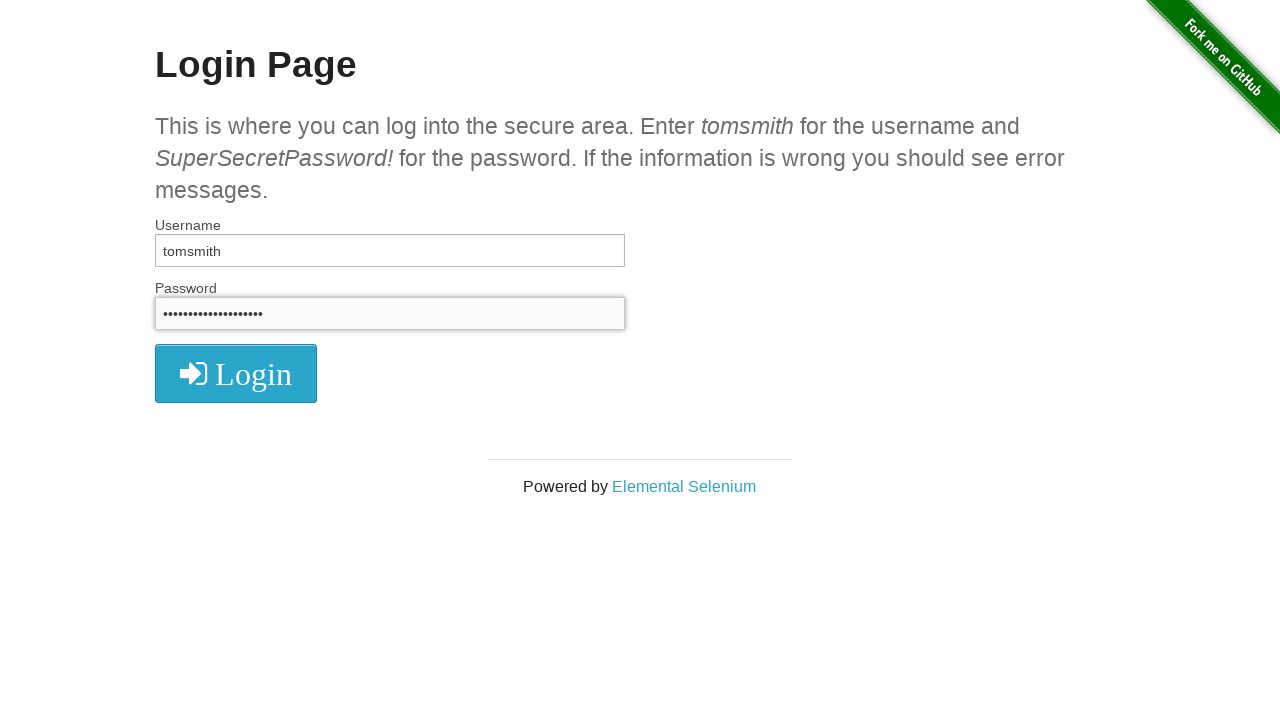

Clicked login button at (236, 374) on button i.fa-sign-in
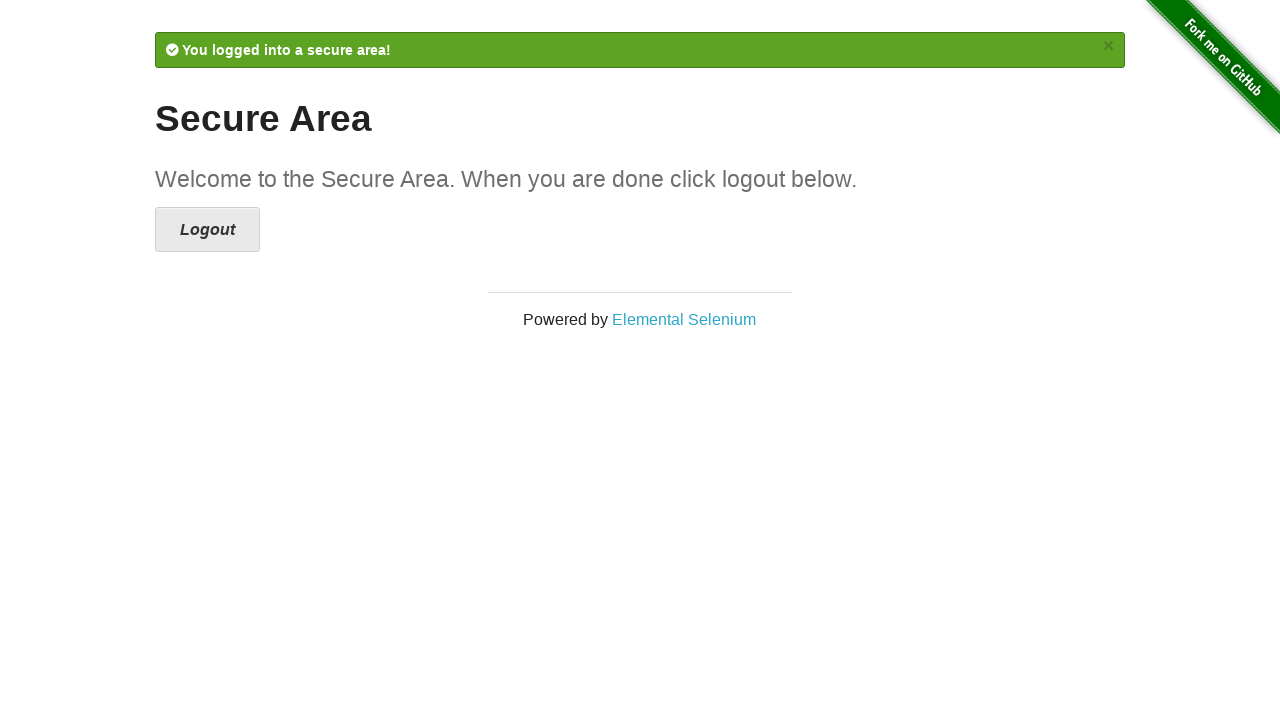

Verified secure area page displayed with 'Secure Area' heading
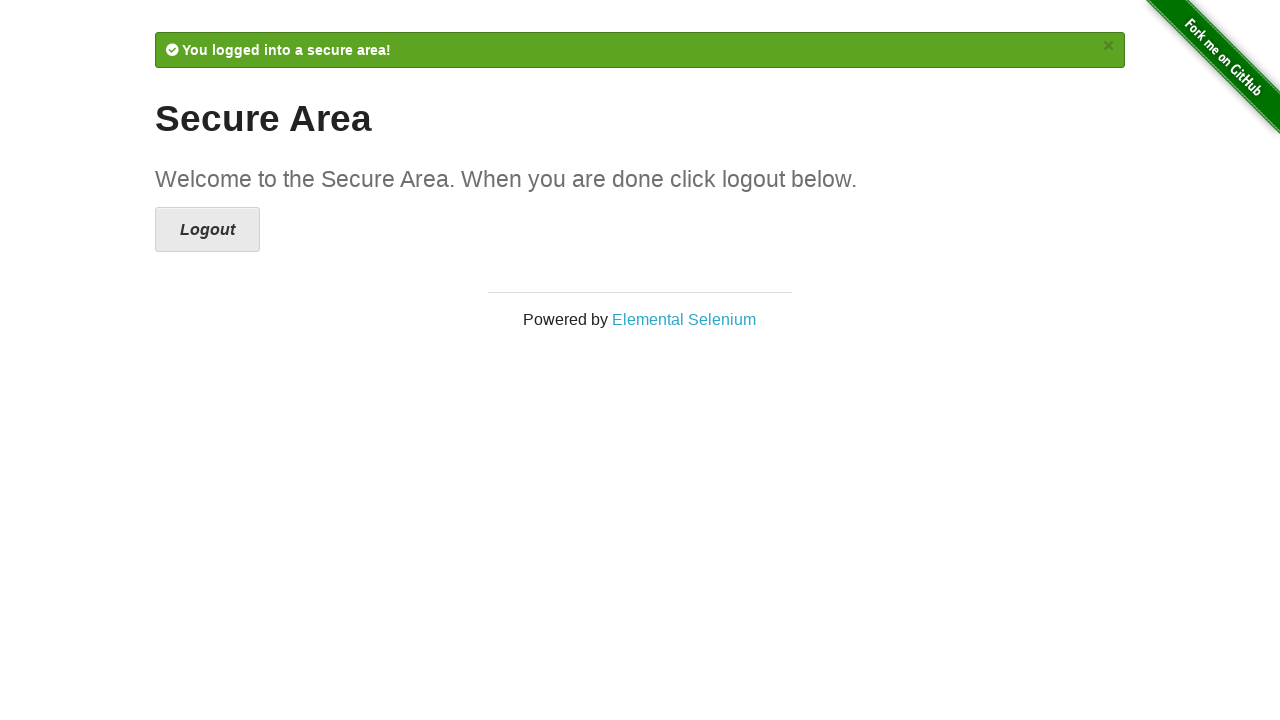

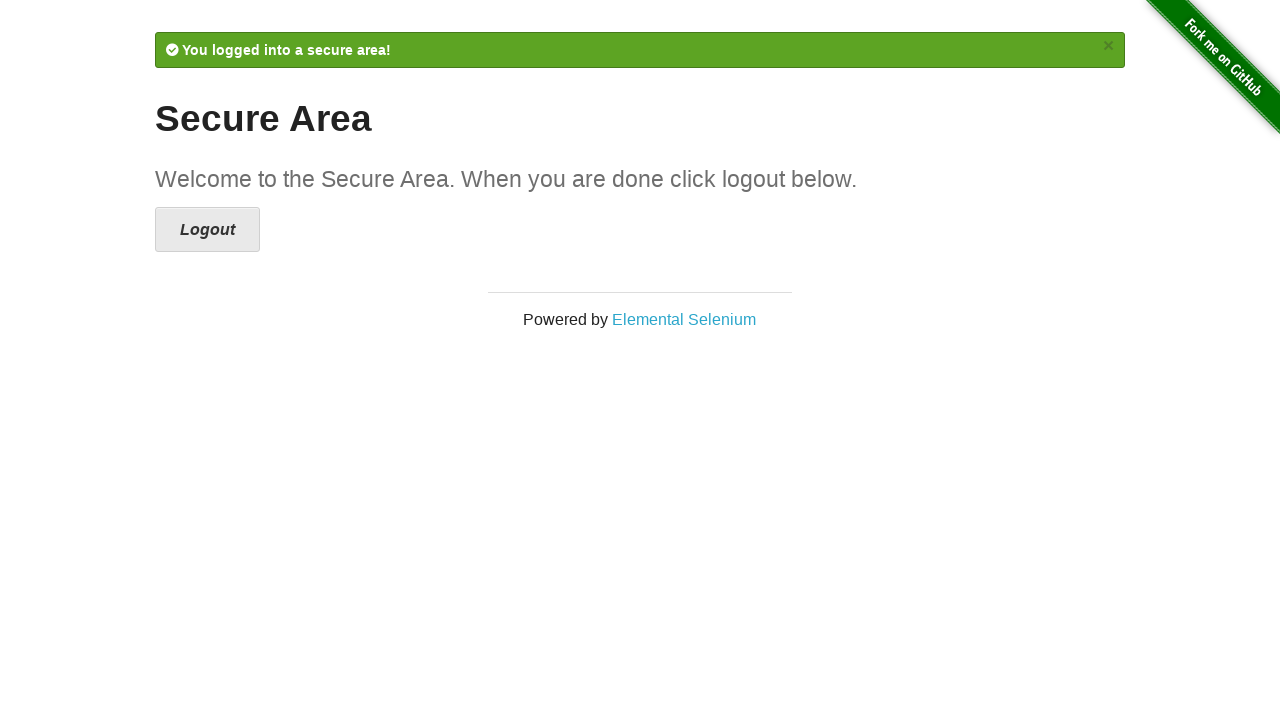